Tests drag and drop functionality by dragging an element from source to destination on a test automation practice page

Starting URL: https://testautomationpractice.blogspot.com/

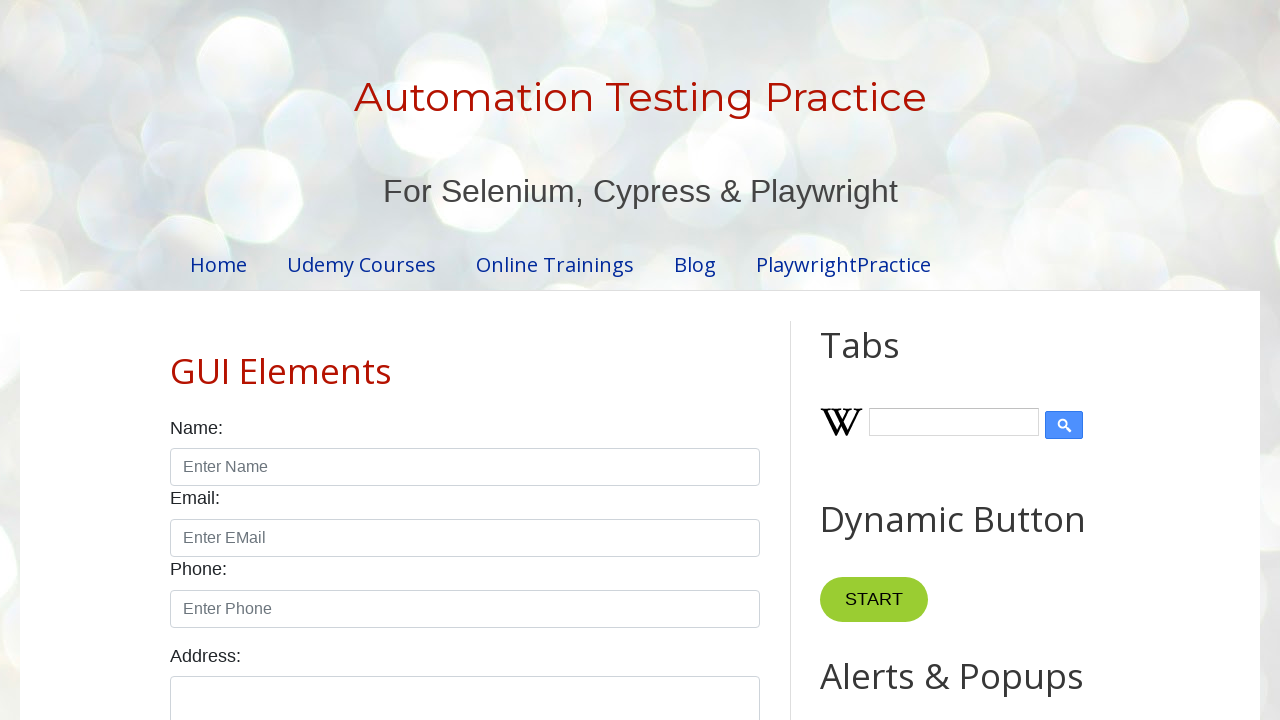

Located draggable source element
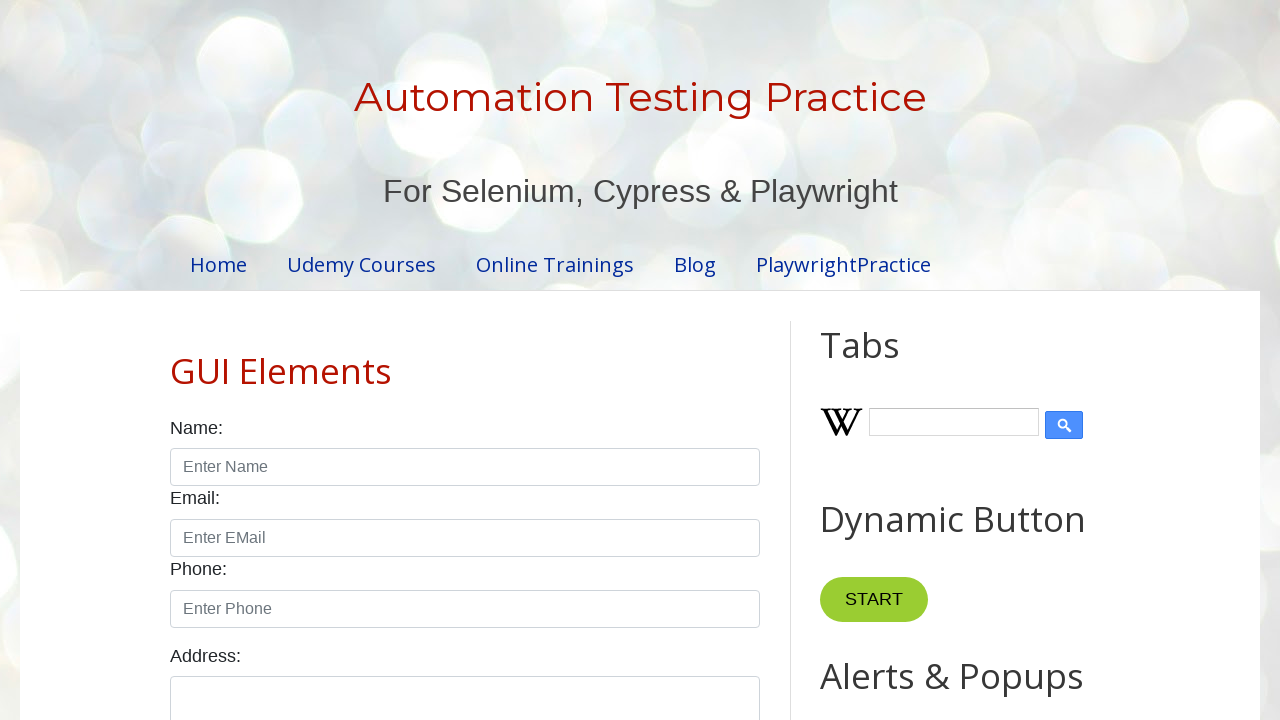

Located droppable destination element
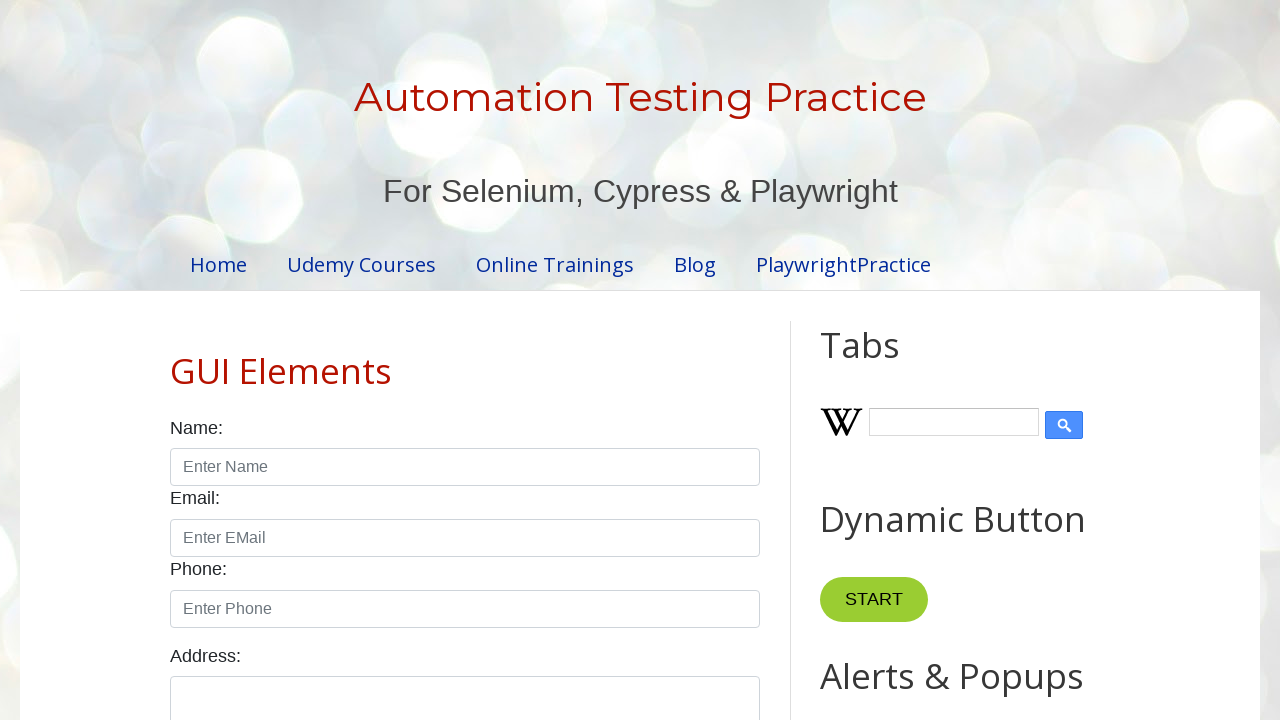

Dragged element from source to destination at (1015, 386)
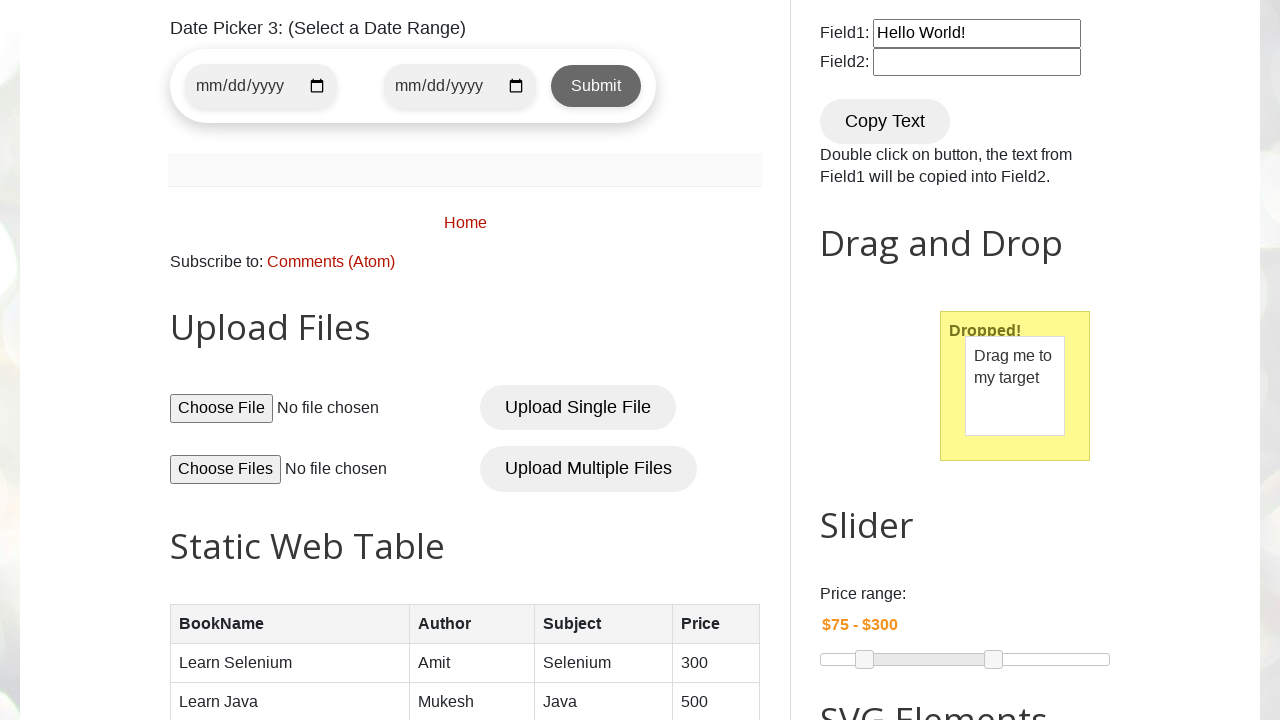

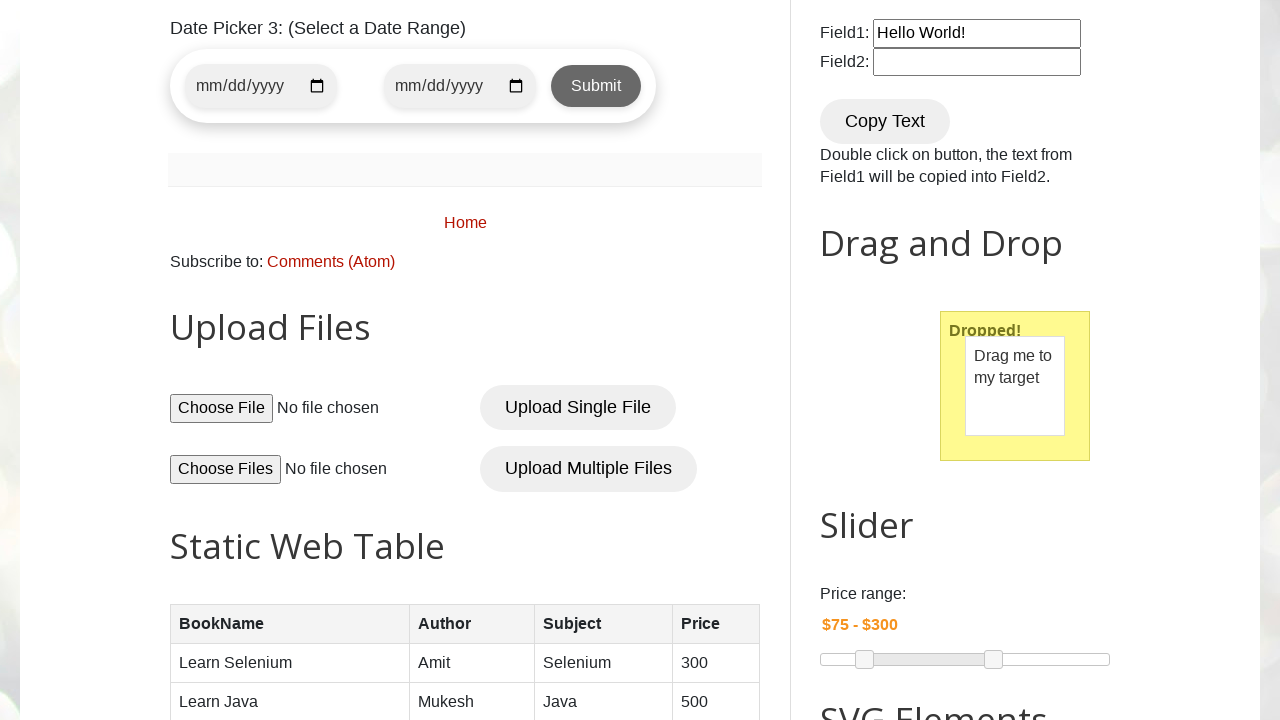